Performs a right-click context menu interaction on a text element containing "power" and navigates through the context menu using keyboard actions

Starting URL: https://www.selenium.dev/

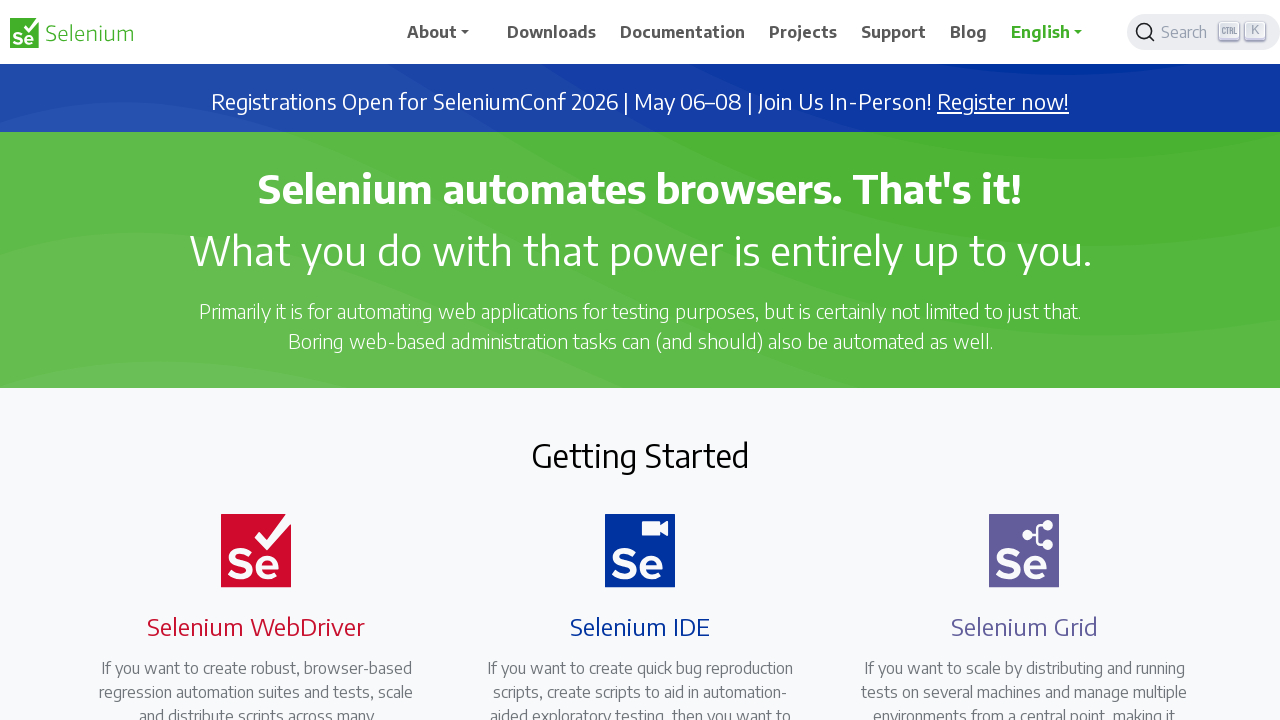

Right-clicked on text element containing 'power' at (640, 250) on xpath=//p[contains(text(),'power')]
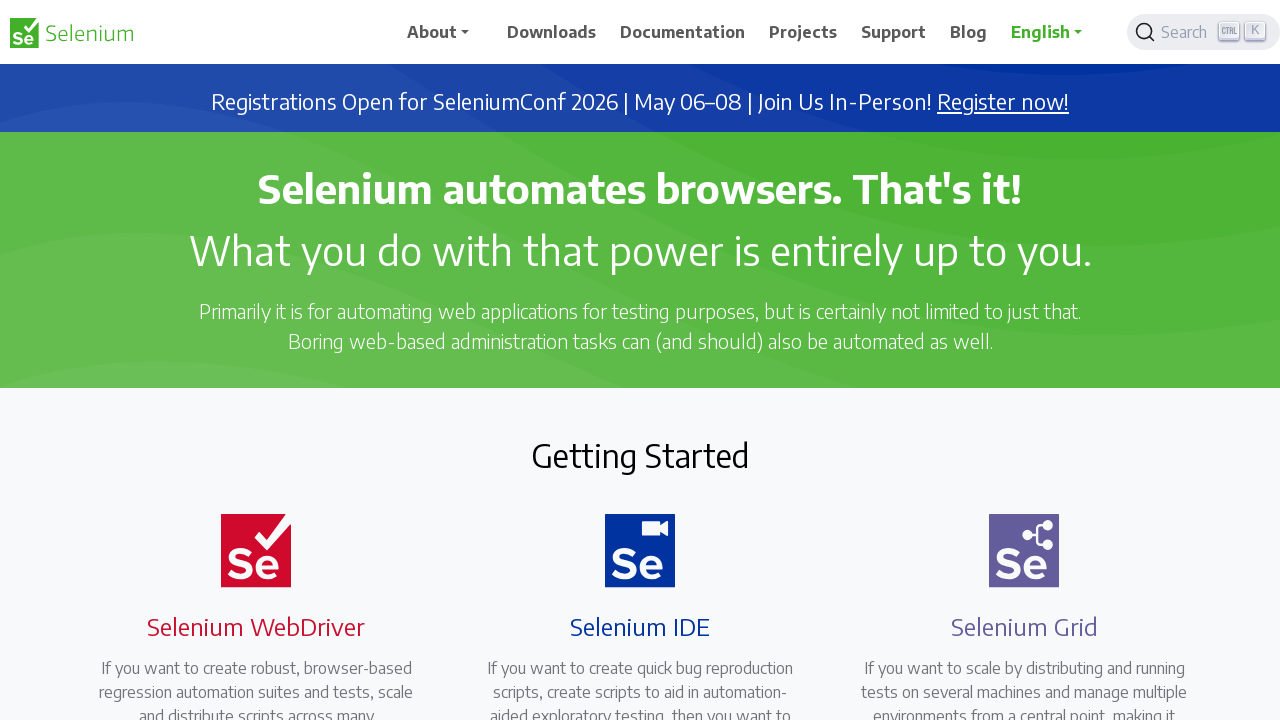

Pressed ArrowDown to navigate context menu
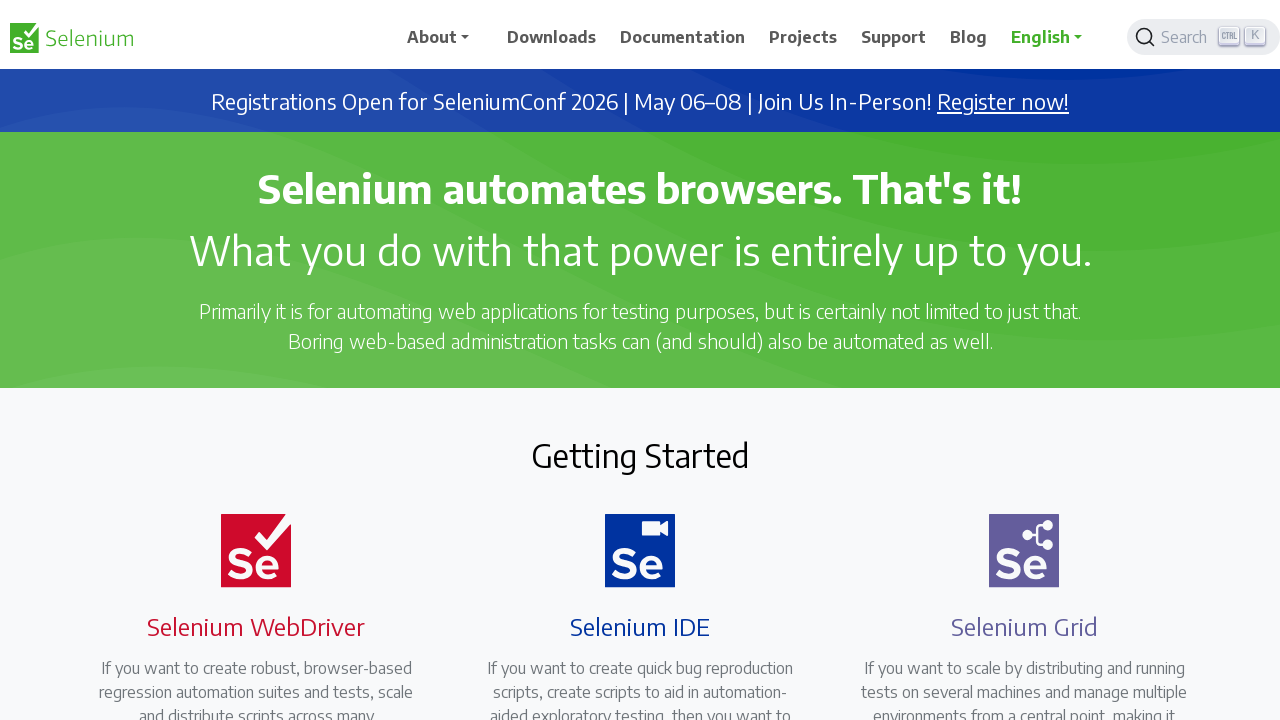

Pressed ArrowDown to navigate context menu
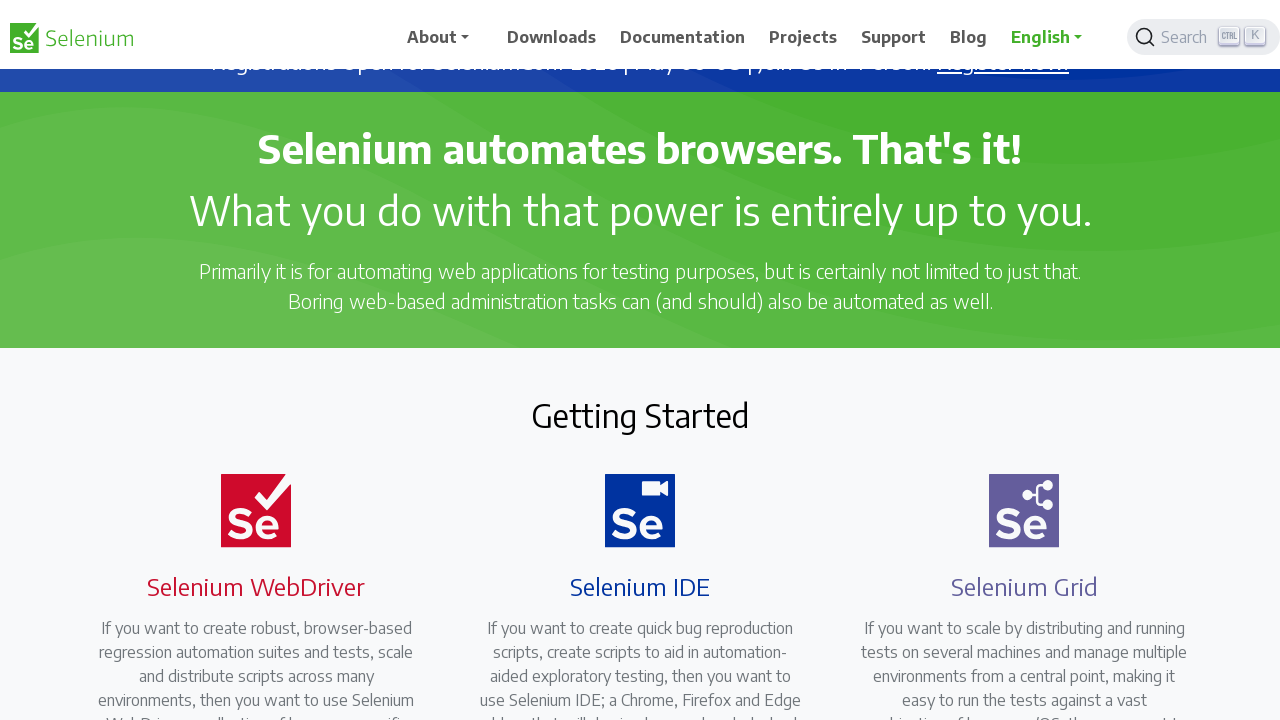

Pressed ArrowDown to navigate context menu
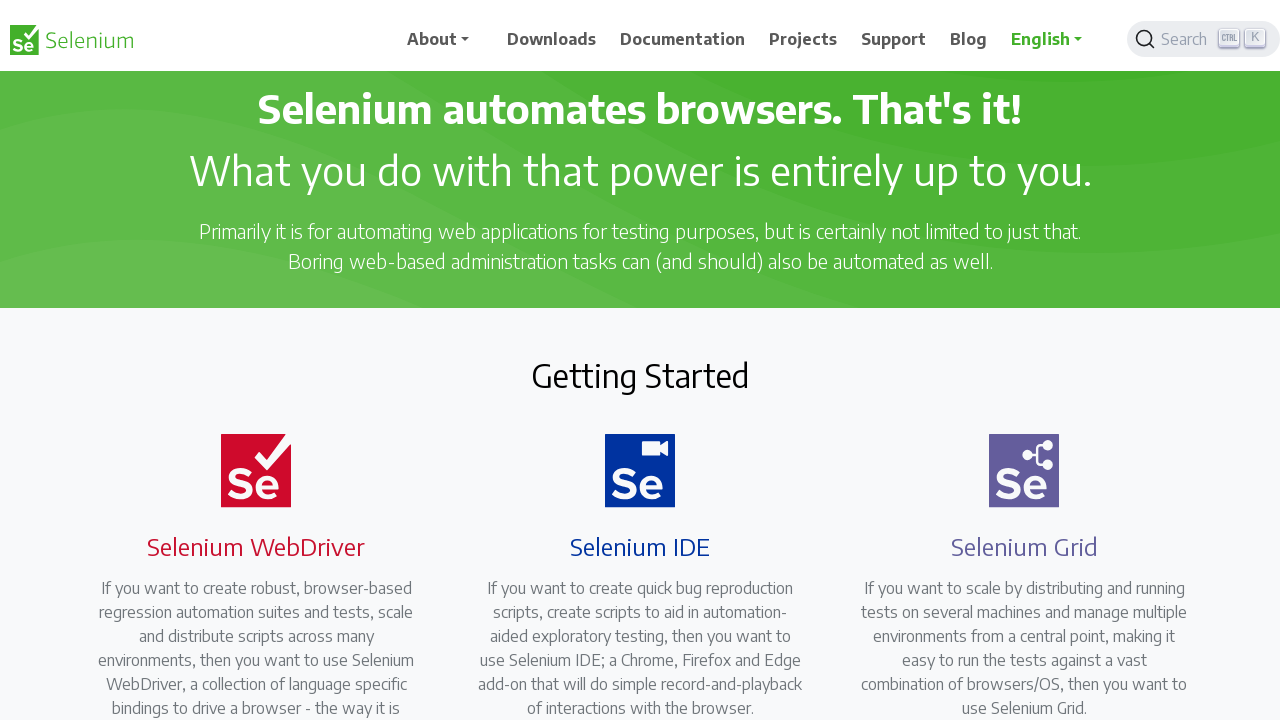

Pressed ArrowDown to navigate context menu
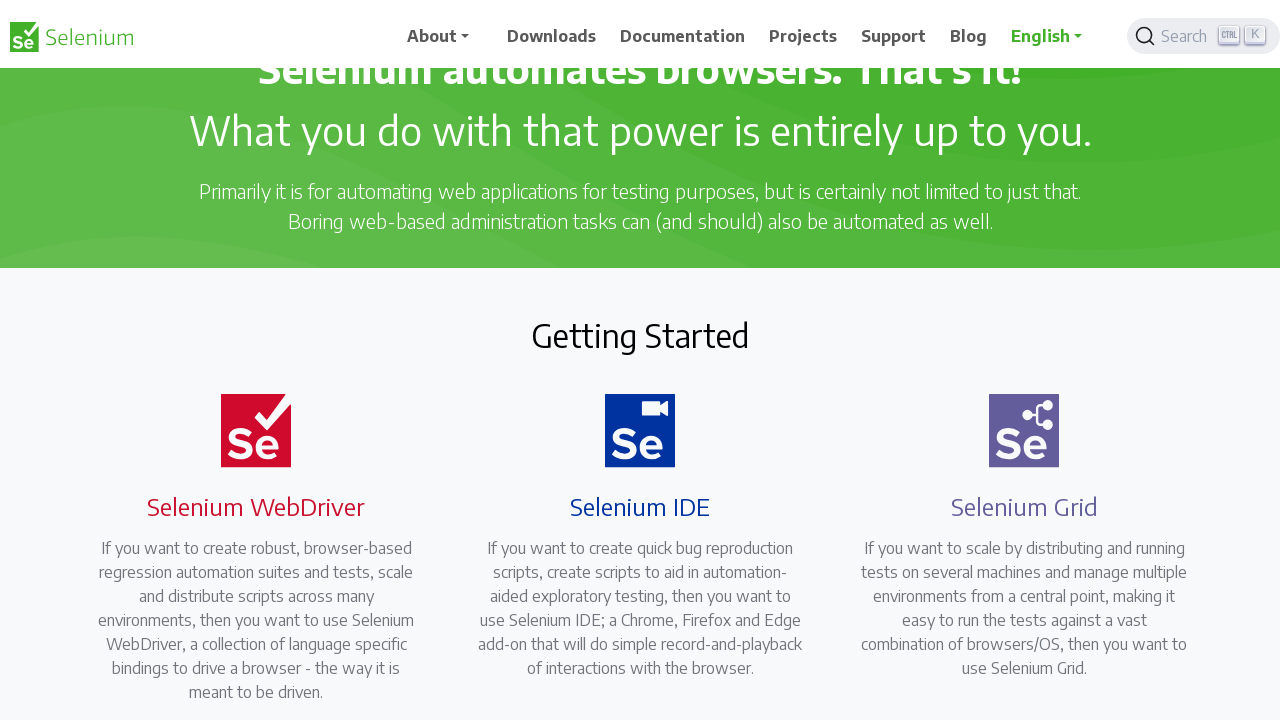

Pressed ArrowDown to navigate context menu
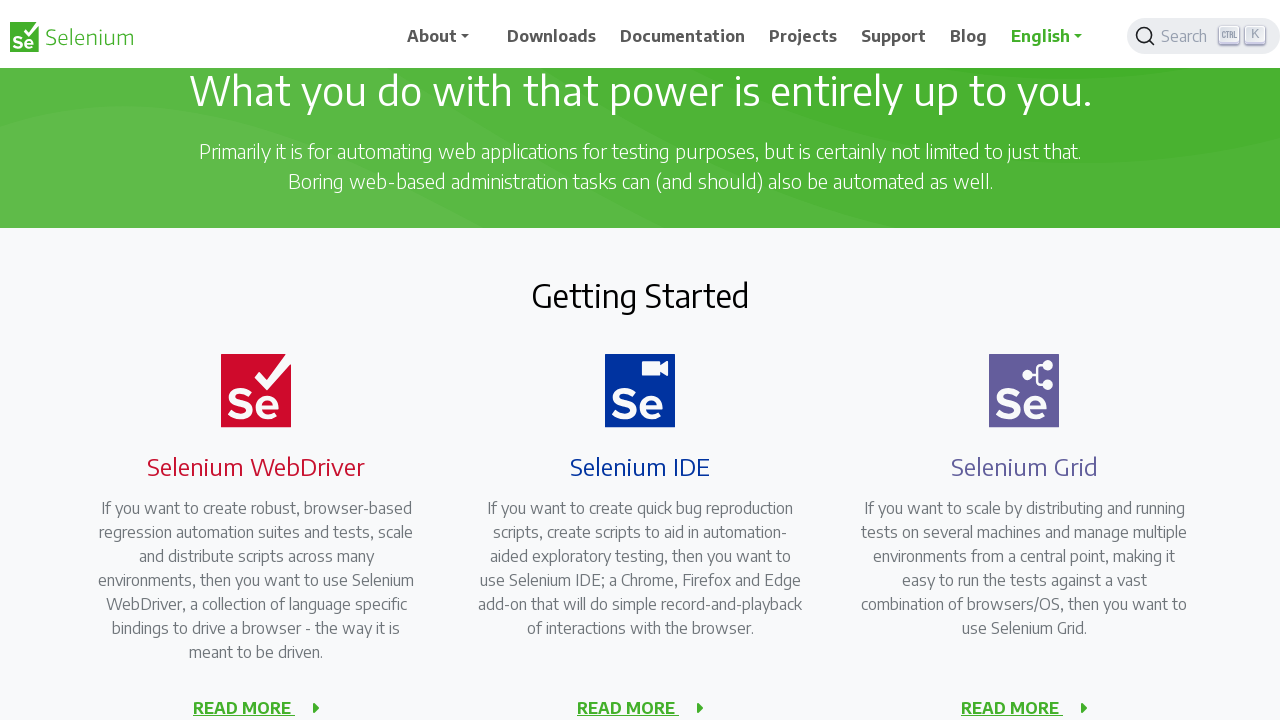

Pressed ArrowDown to navigate context menu
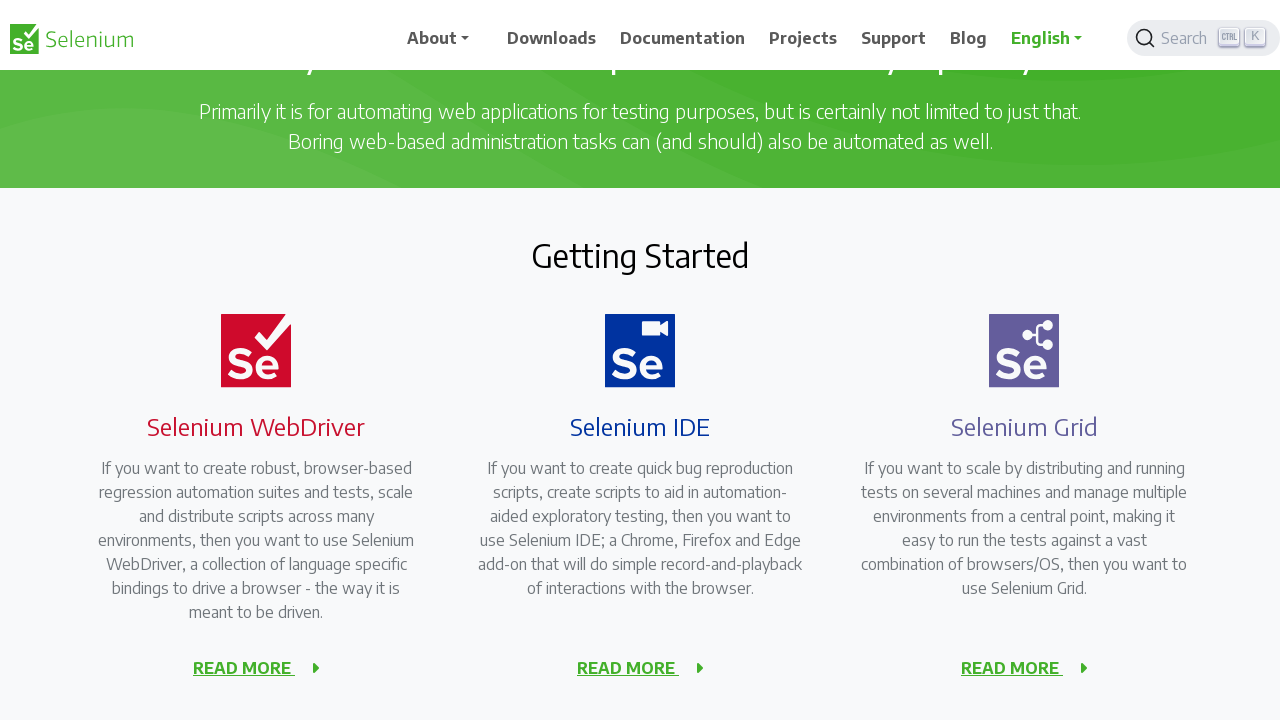

Pressed ArrowDown to navigate context menu
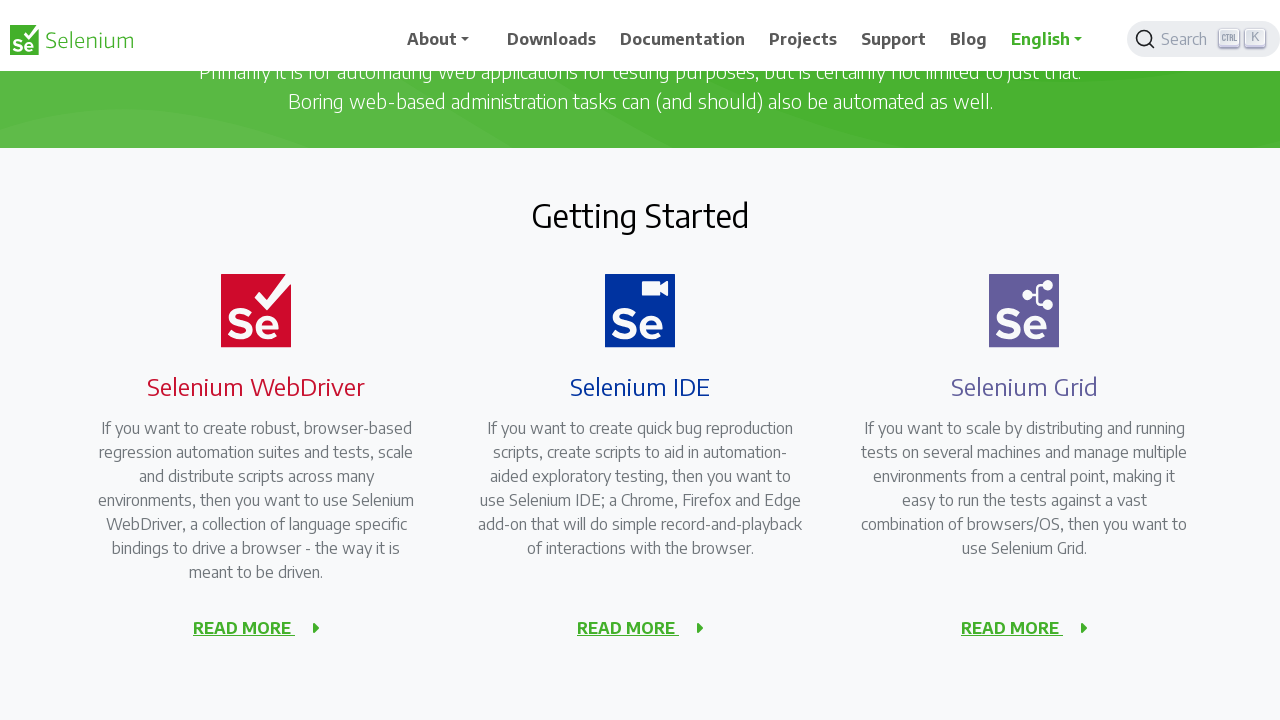

Pressed ArrowDown to navigate context menu
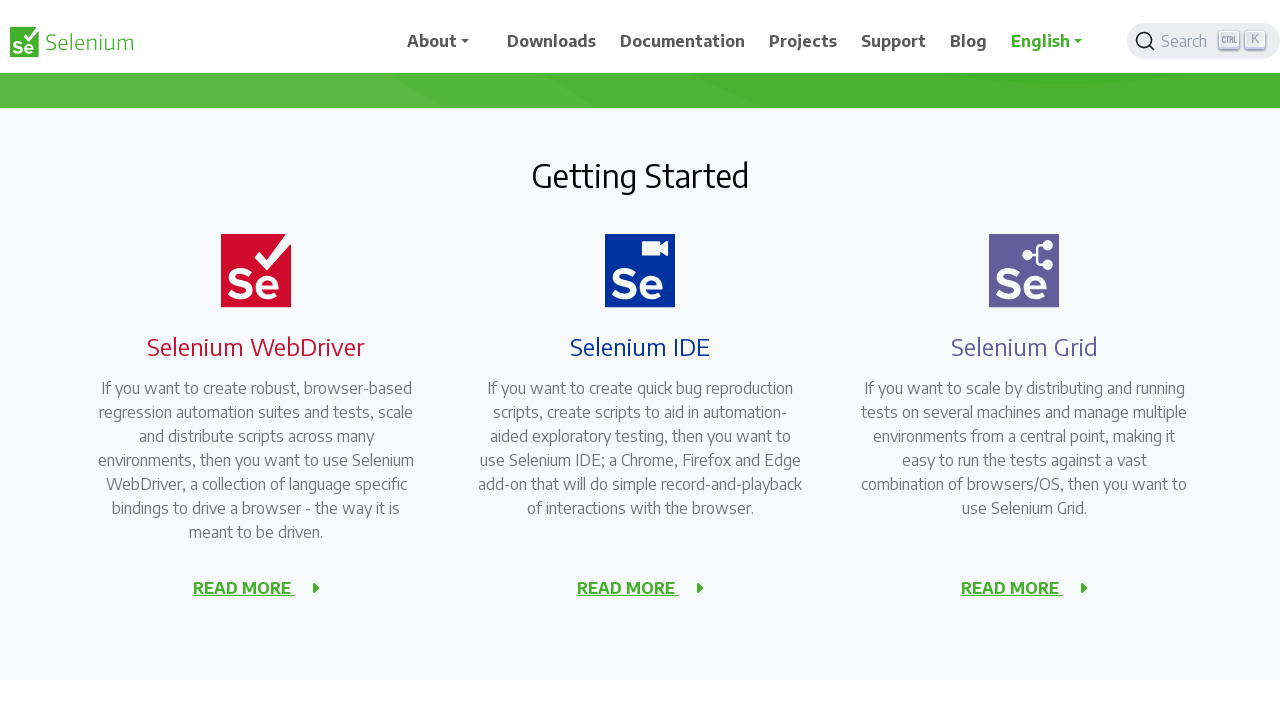

Pressed ArrowDown to navigate context menu
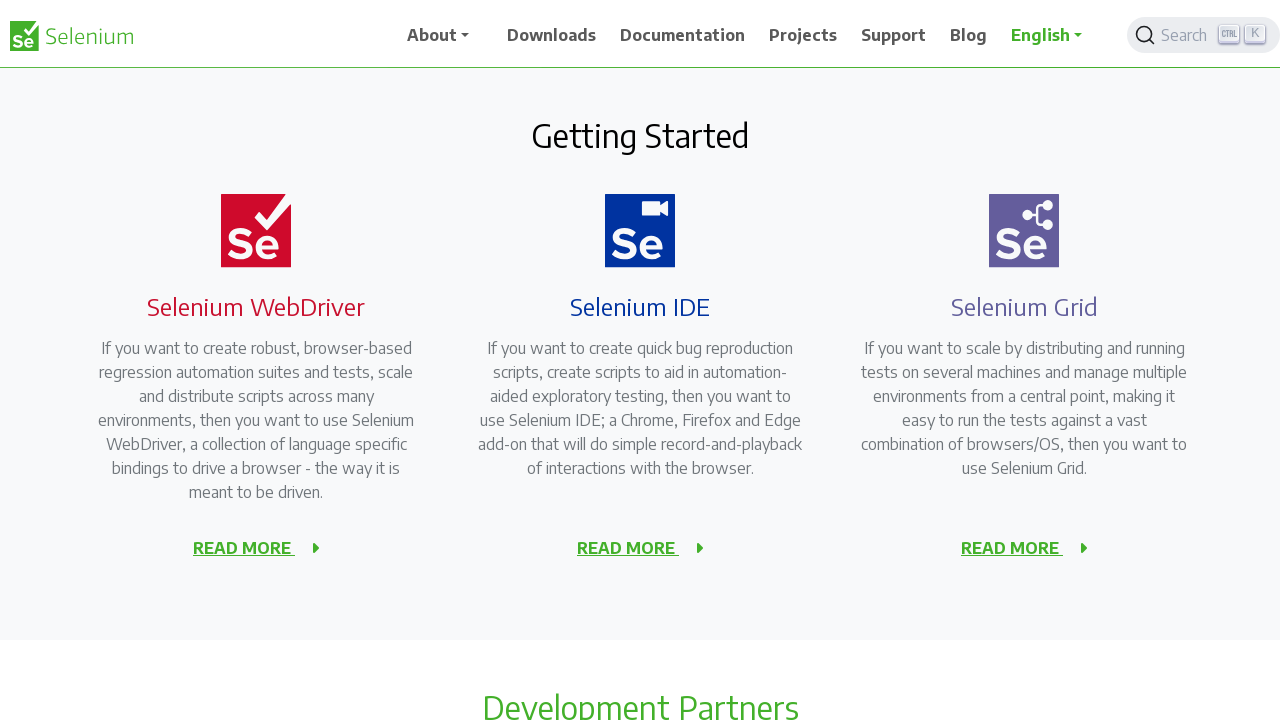

Pressed ArrowDown to navigate context menu
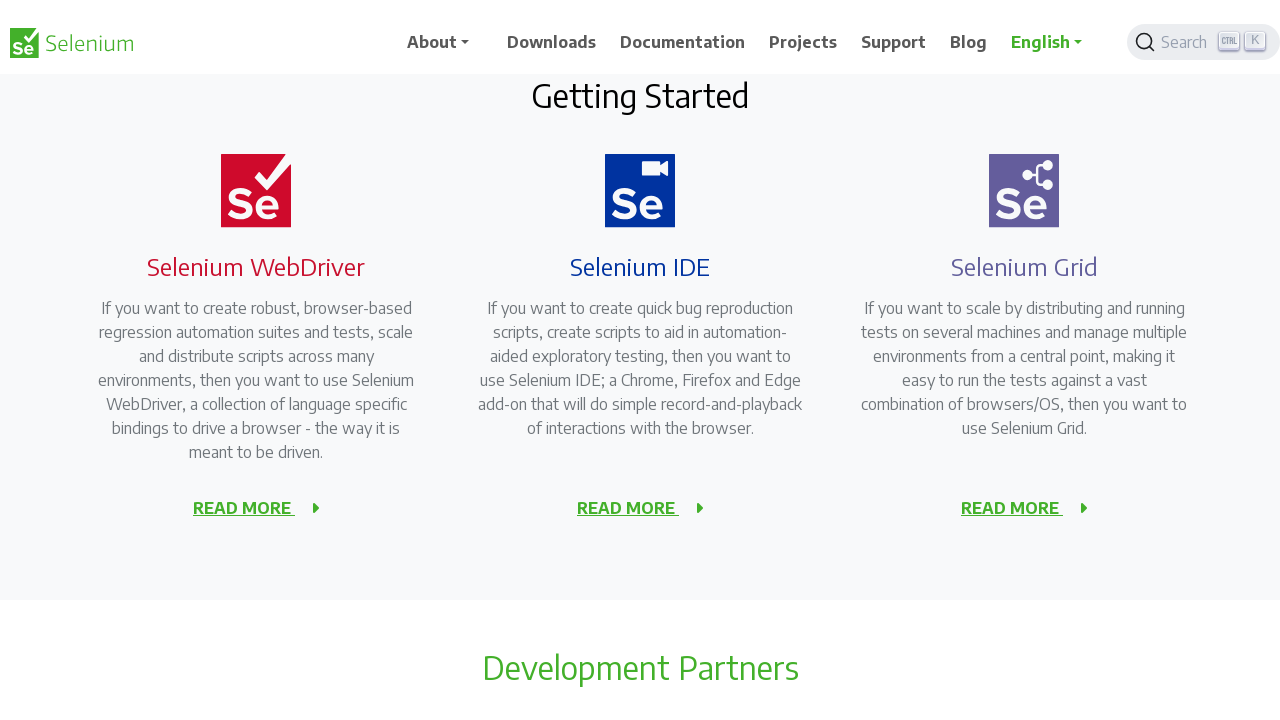

Pressed Enter to select context menu item
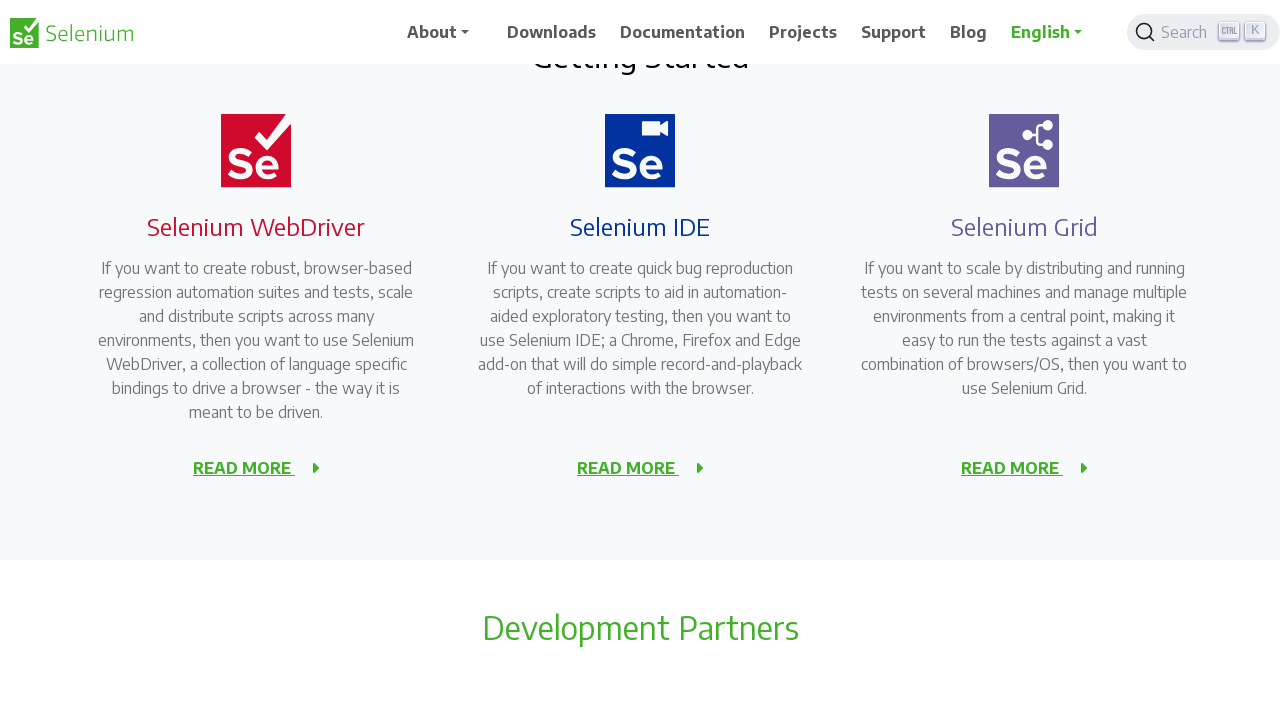

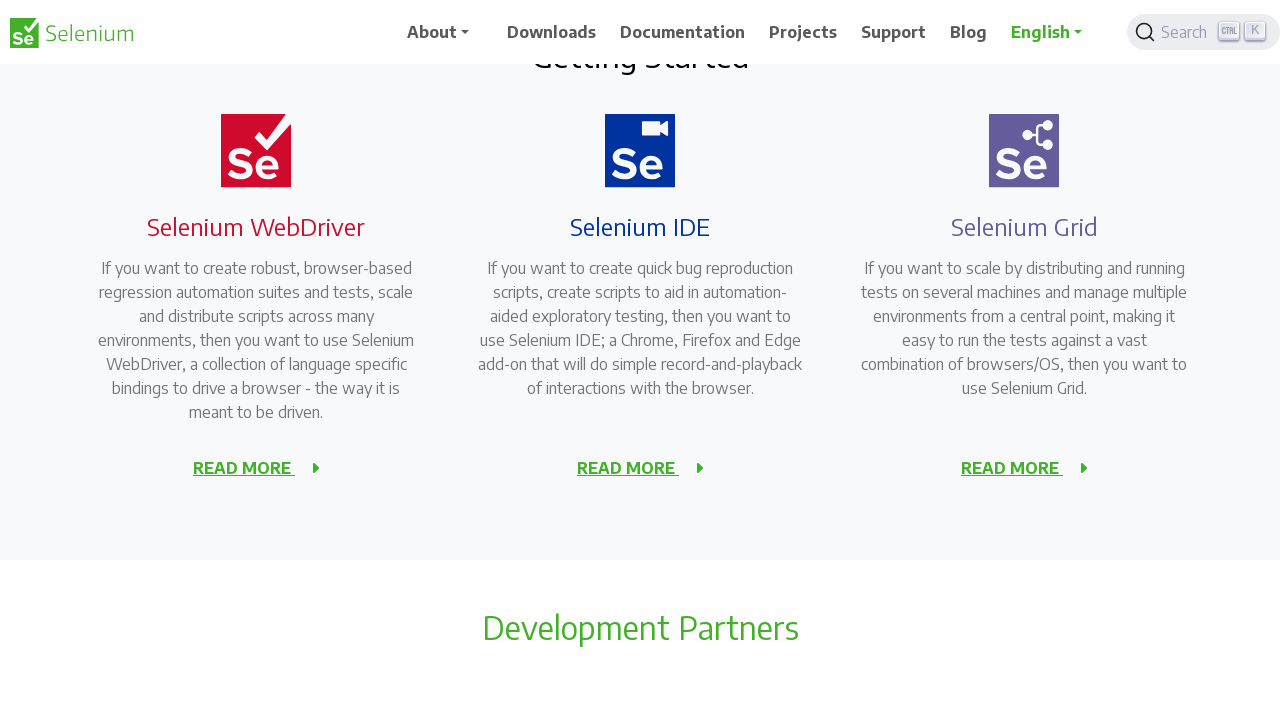